Tests drag and drop functionality within an iframe by switching to the frame context and performing the drag and drop operation

Starting URL: https://jqueryui.com/droppable/

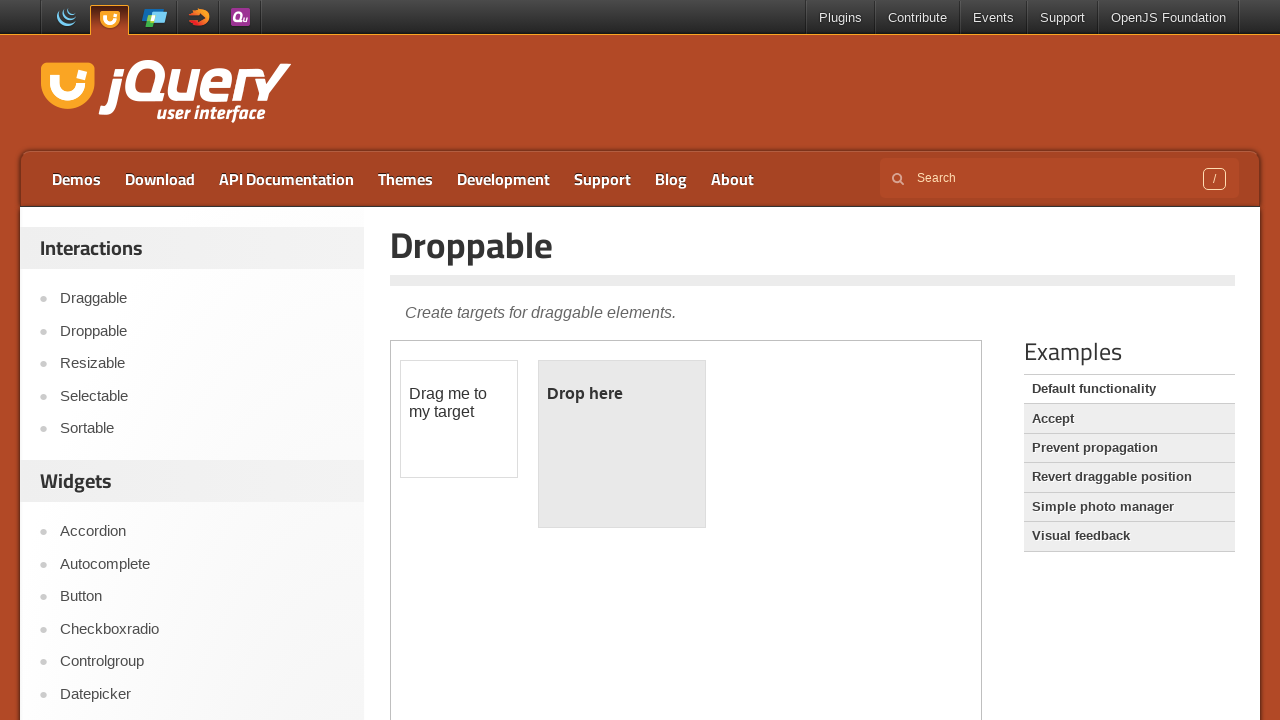

Located iframe with class 'demo-frame'
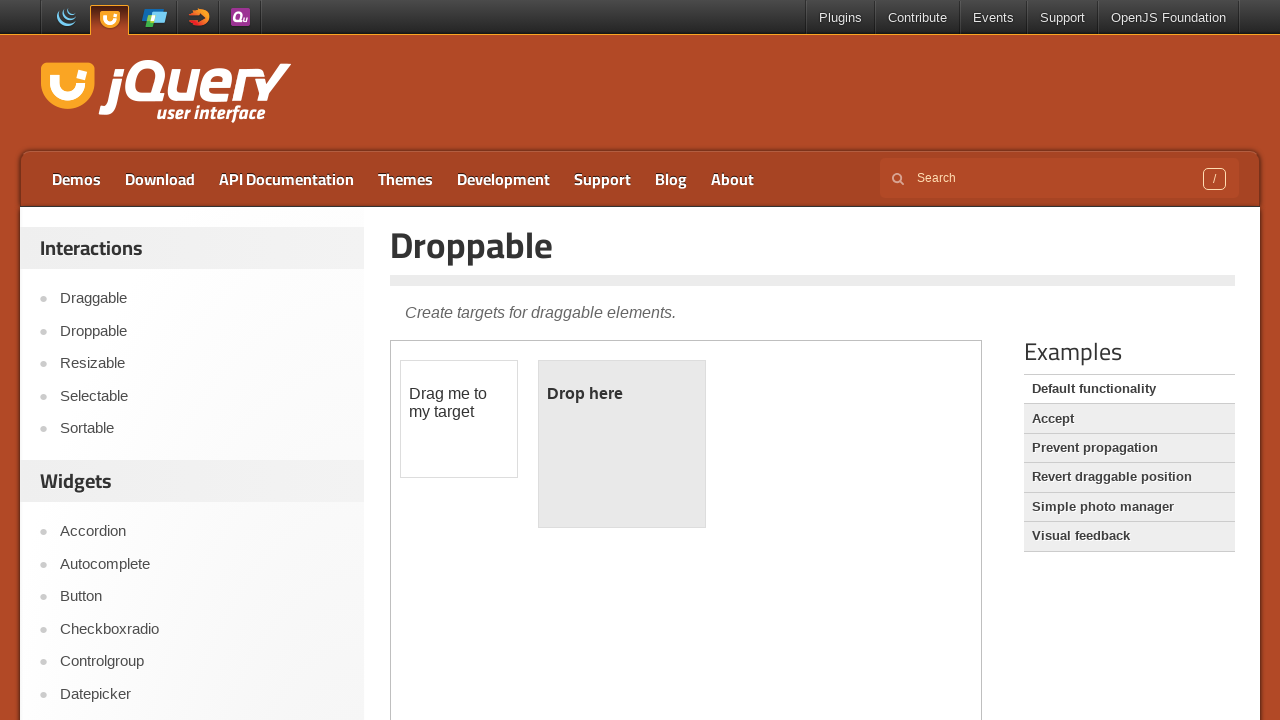

Located draggable element with id 'draggable' within iframe
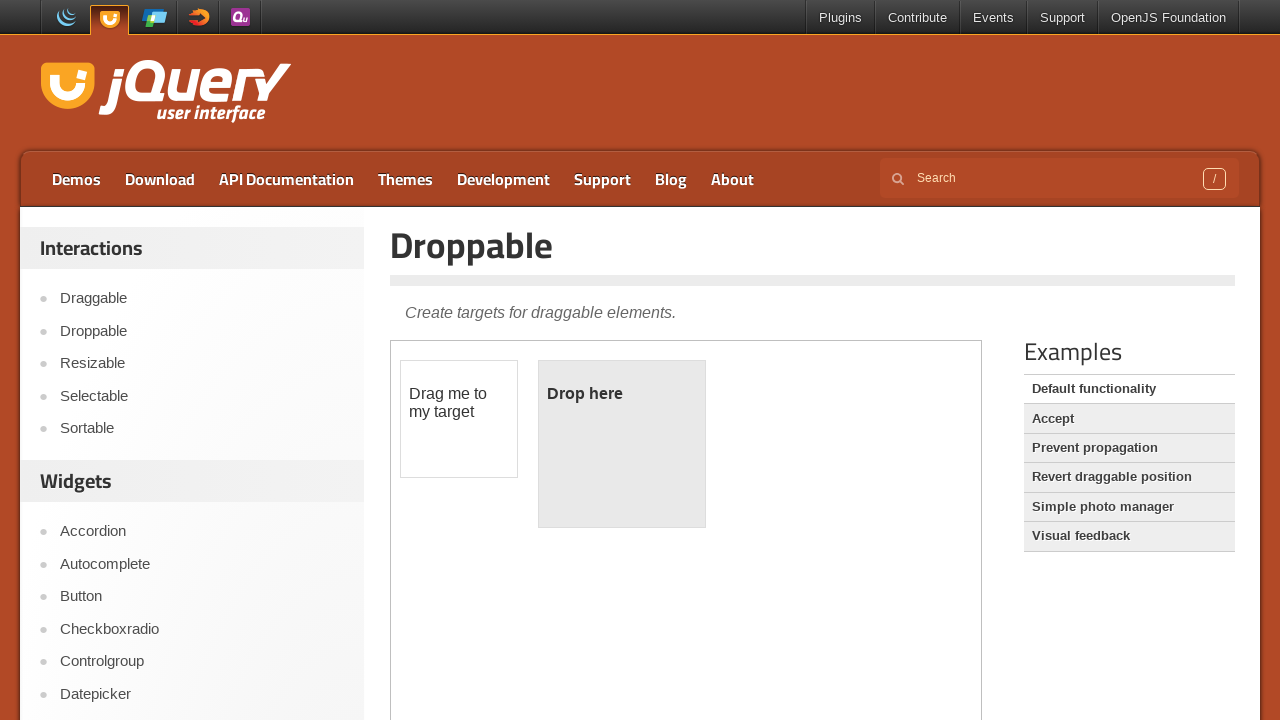

Located droppable target element with id 'droppable' within iframe
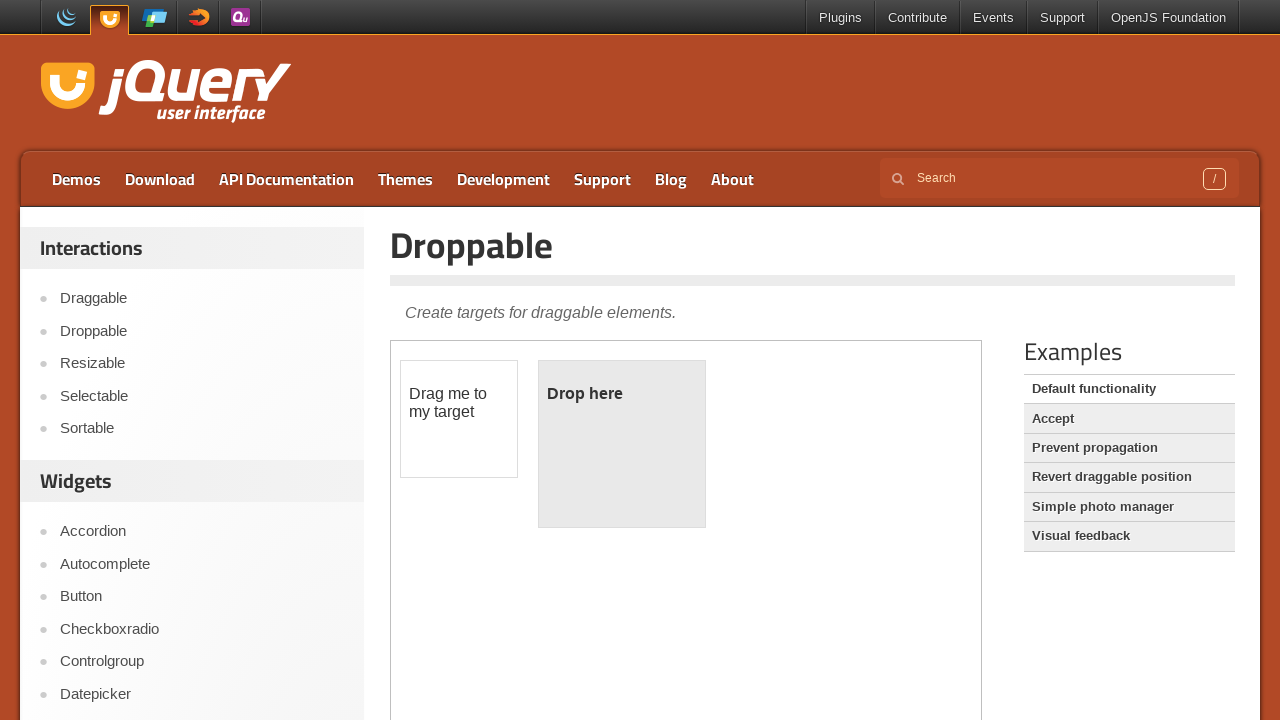

Dragged draggable element to droppable target at (622, 444)
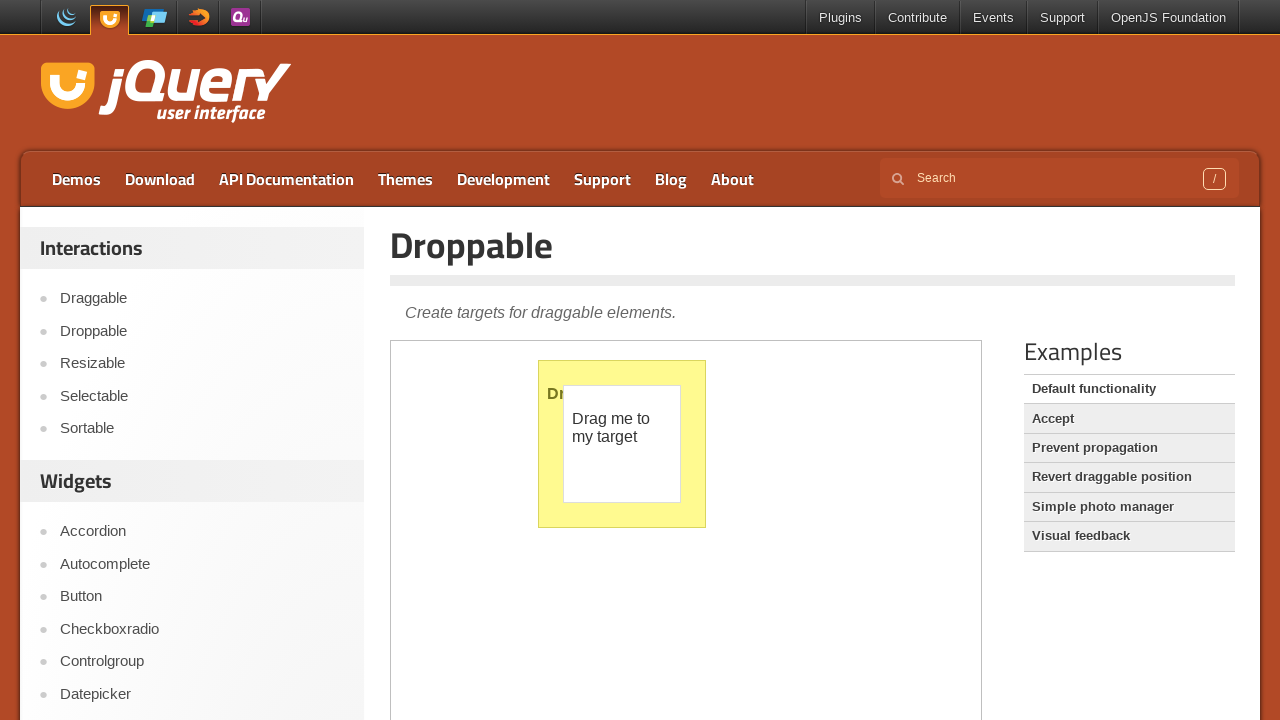

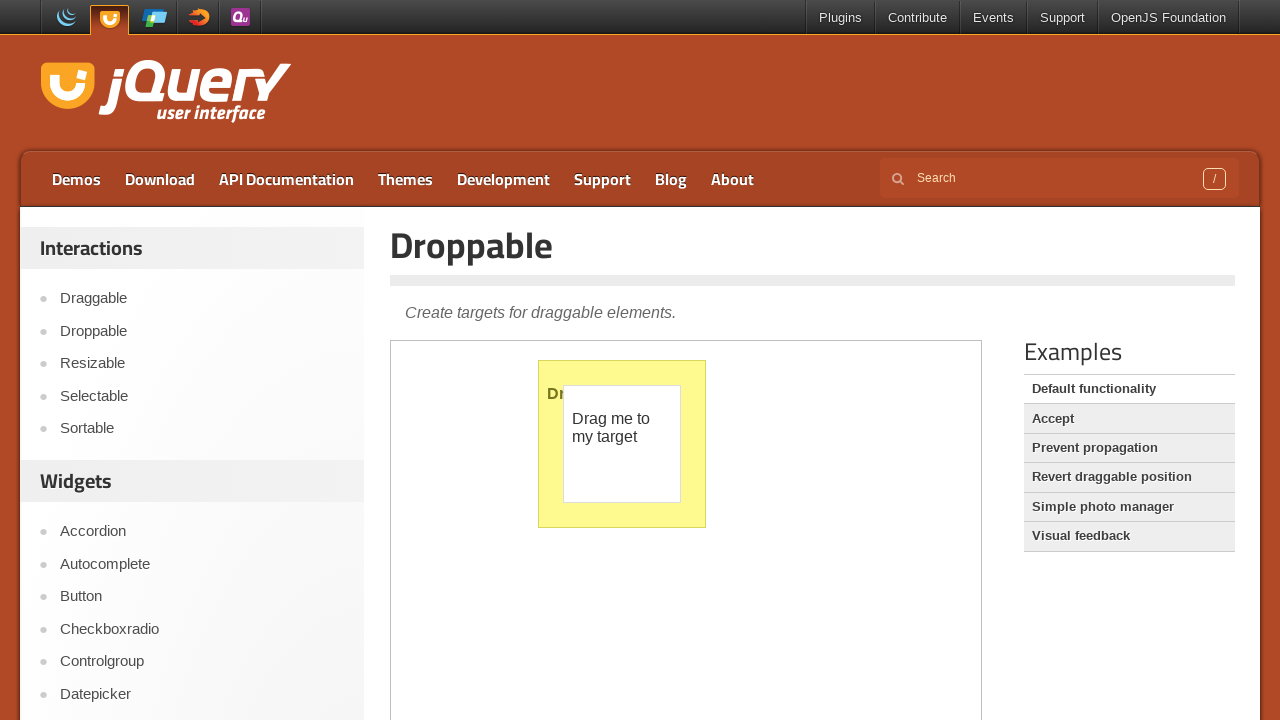